Tests Points of Light volunteer search by entering keyword and location, then verifying search results

Starting URL: https://engage.pointsoflight.org/search/i/

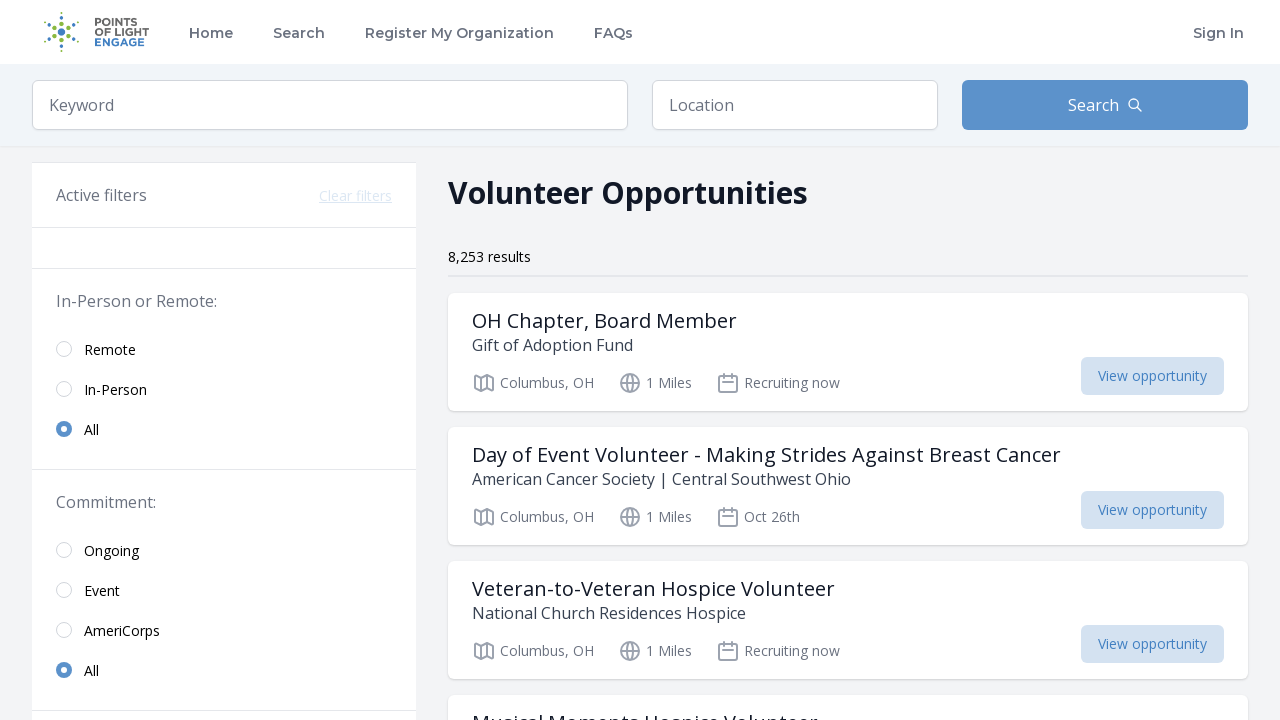

Filled keyword search field with 'environmental' on input[placeholder='Keyword']
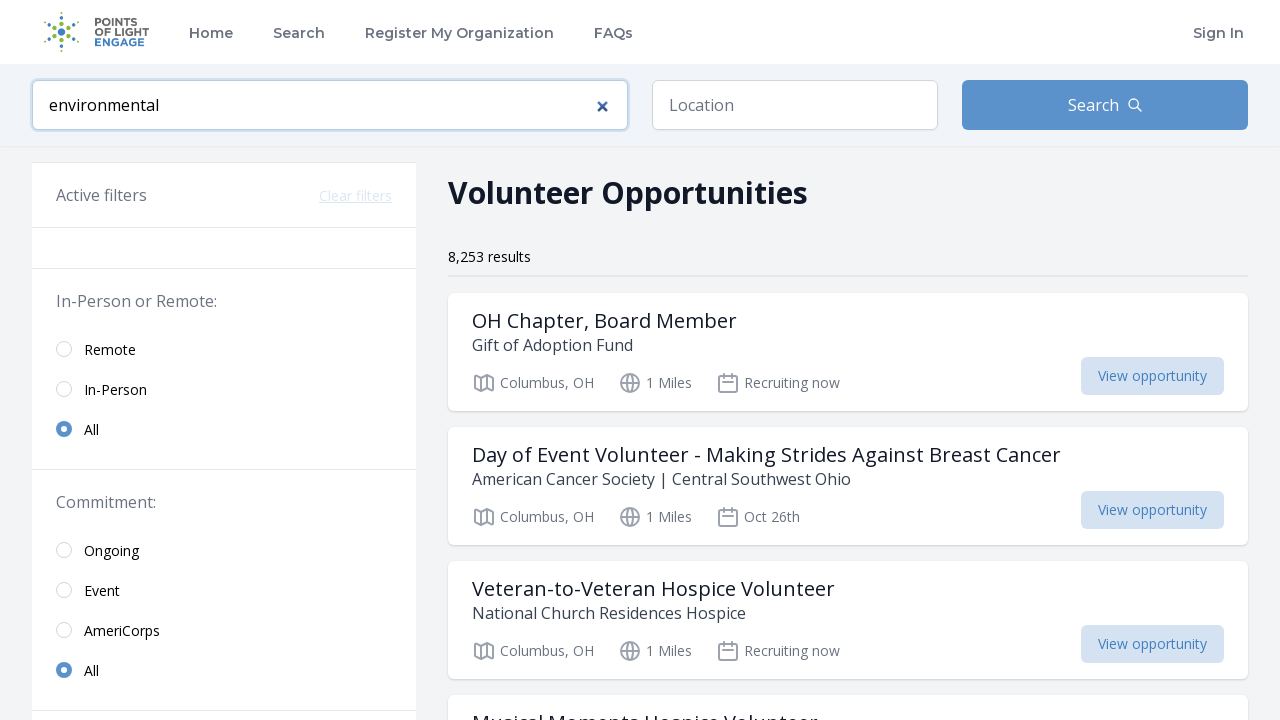

Filled location field with 'New York, NY' on input[name='location']
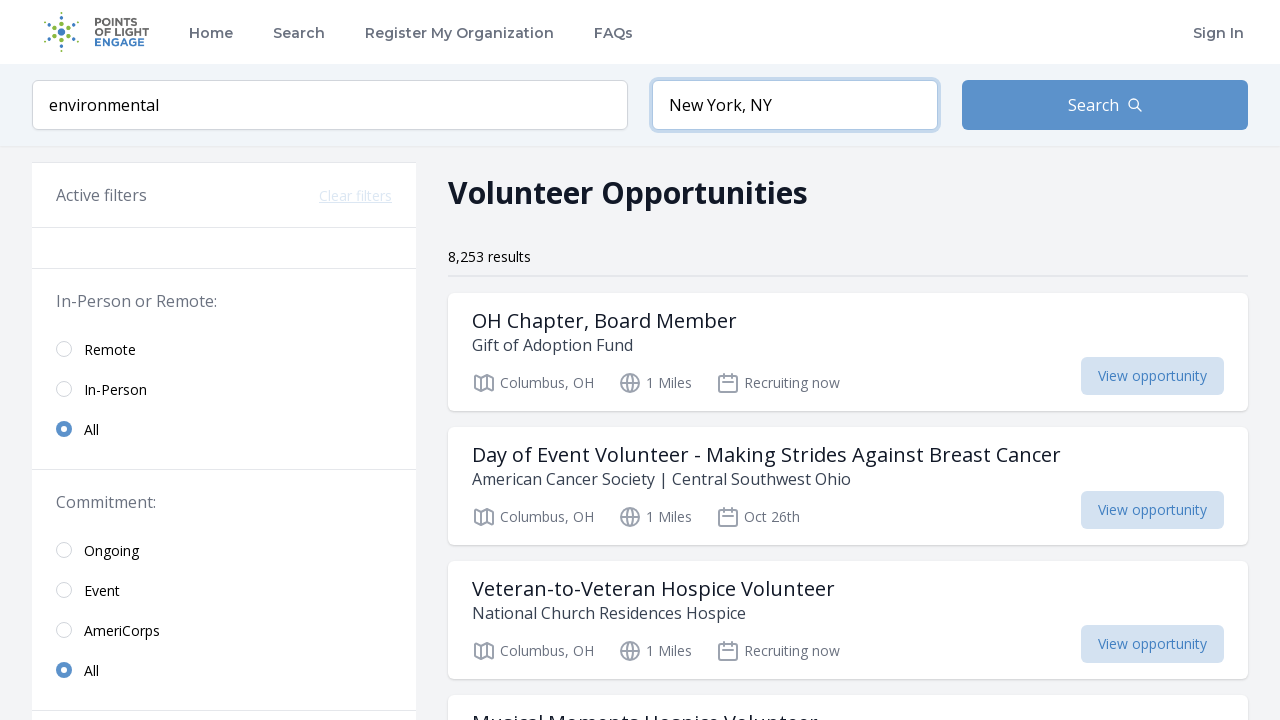

Submitted search by pressing Enter on input[name='location']
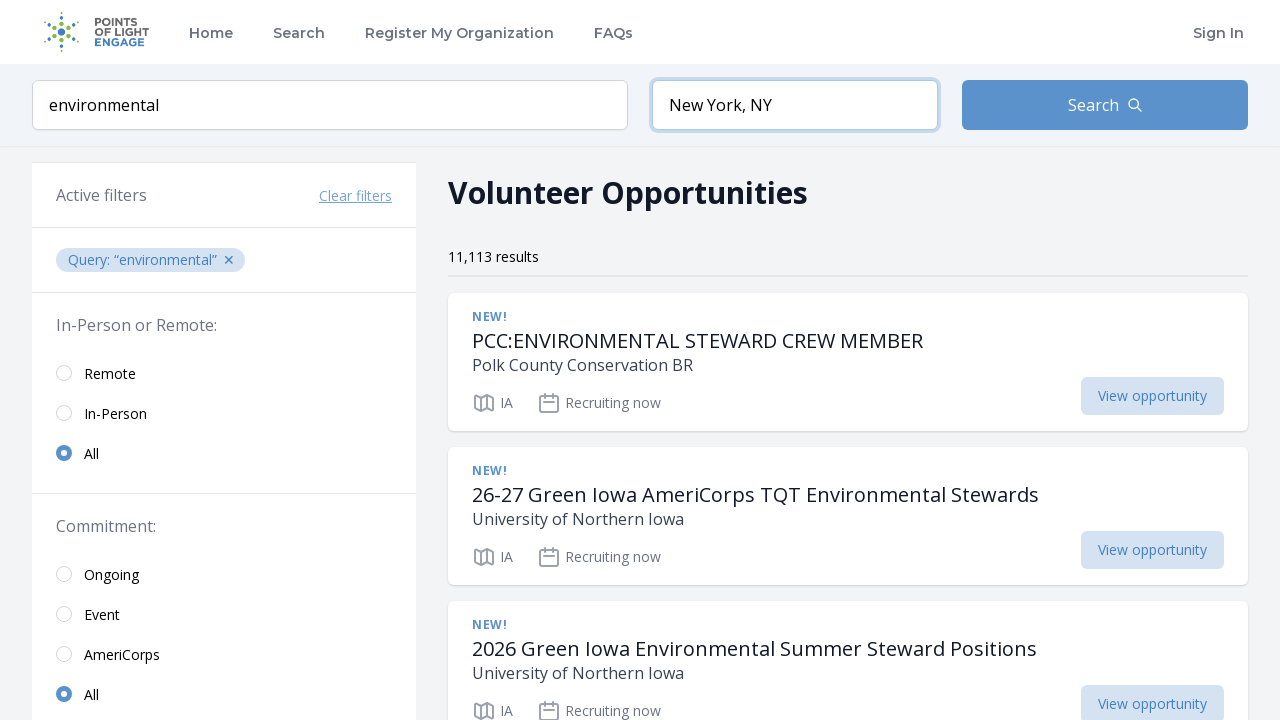

Volunteer opportunity search results loaded
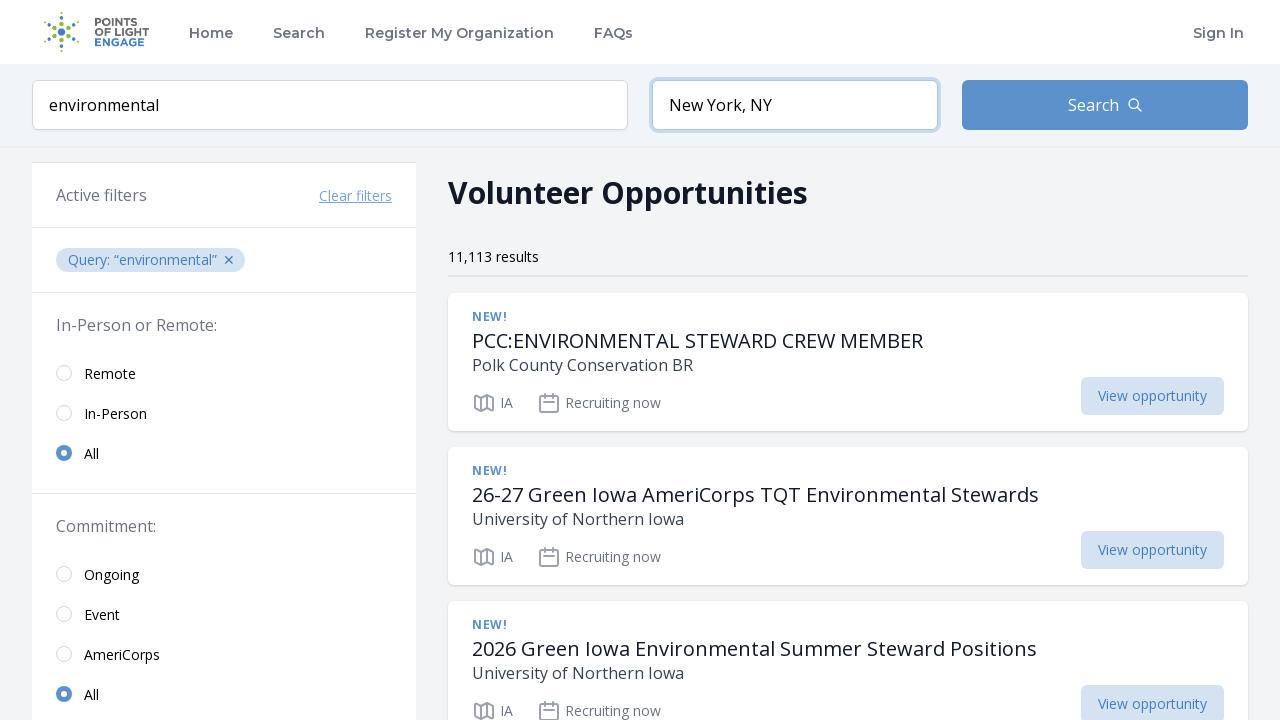

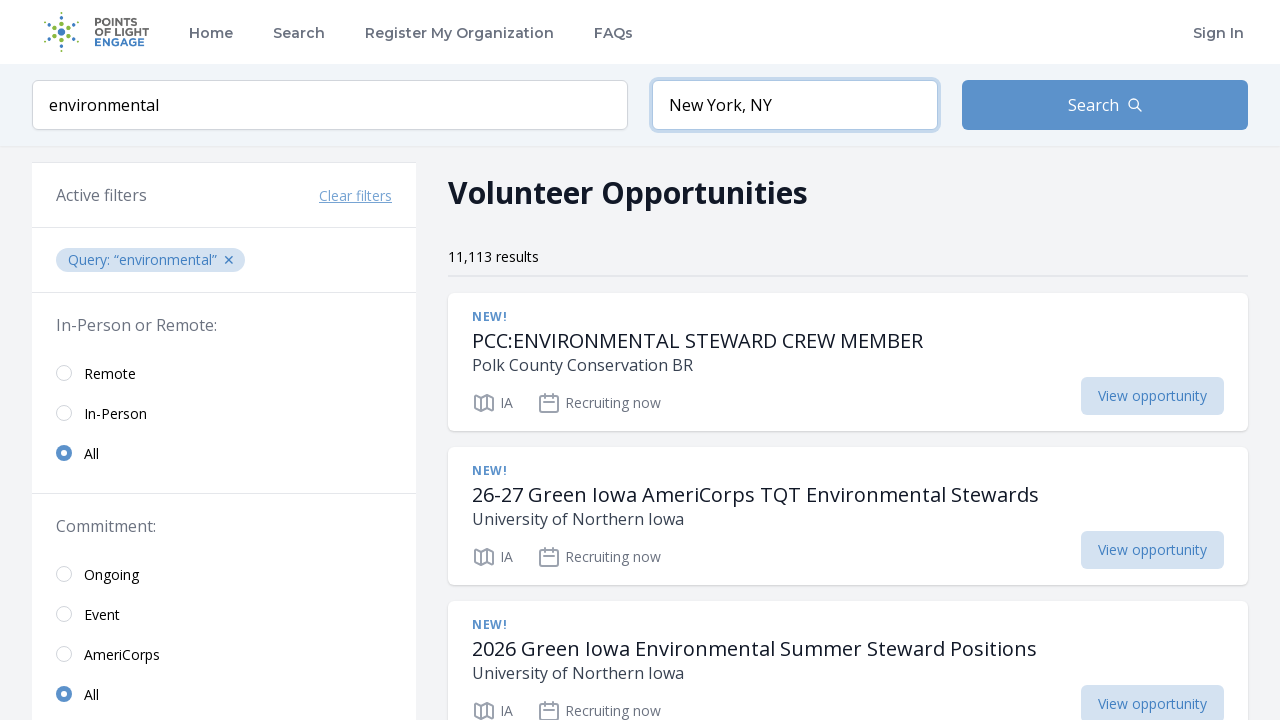